Tests the submit button by verifying its text content and color, then clicks it to submit the form.

Starting URL: https://www.selenium.dev/selenium/web/web-form.html

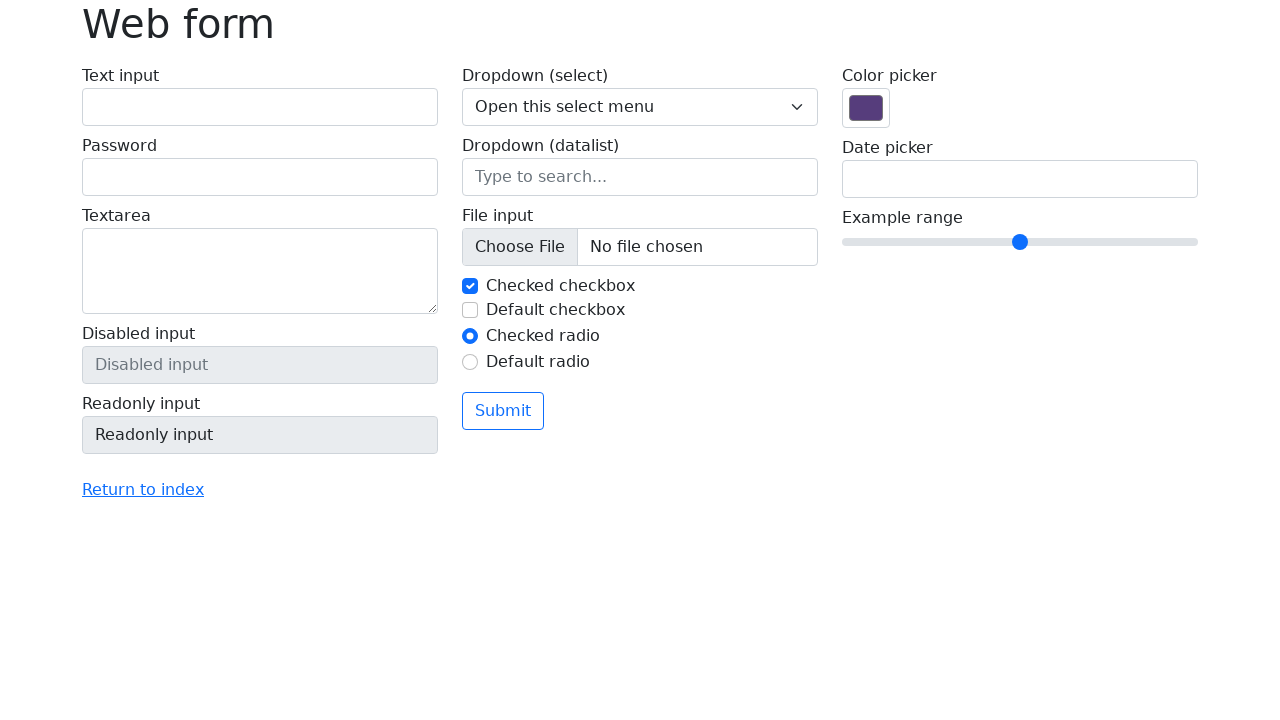

Located submit button element
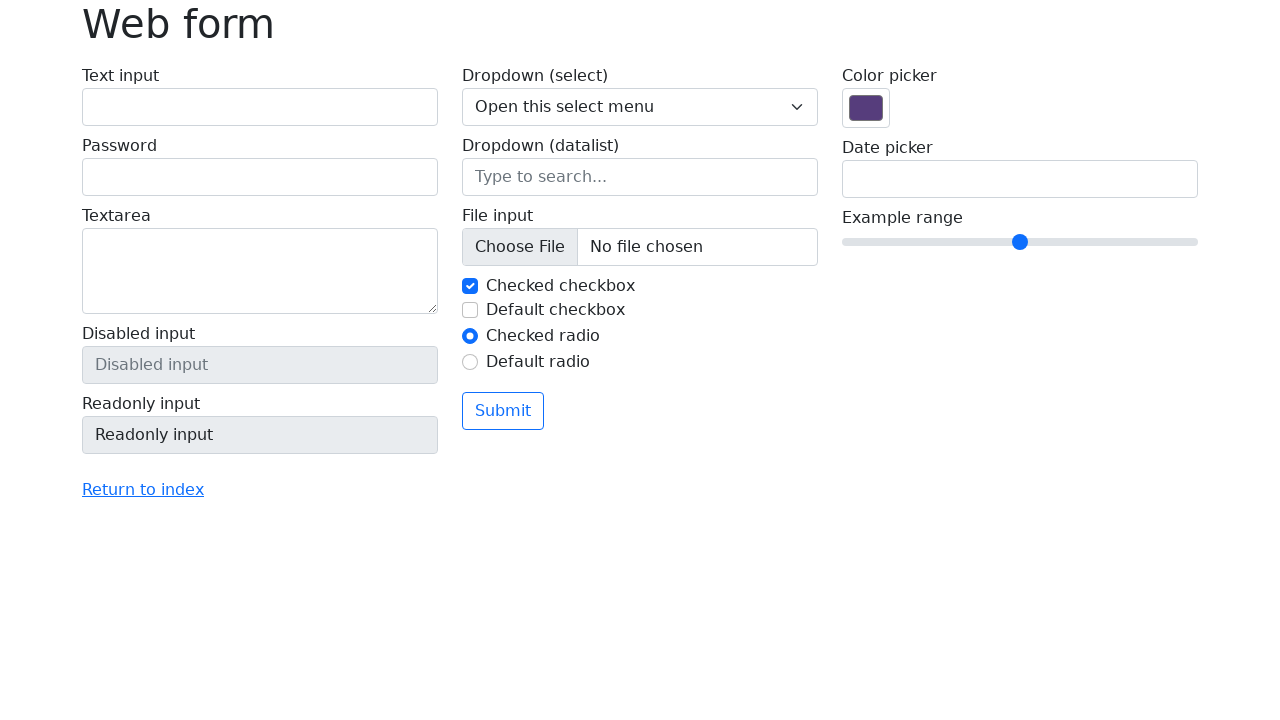

Verified submit button text content is 'Submit'
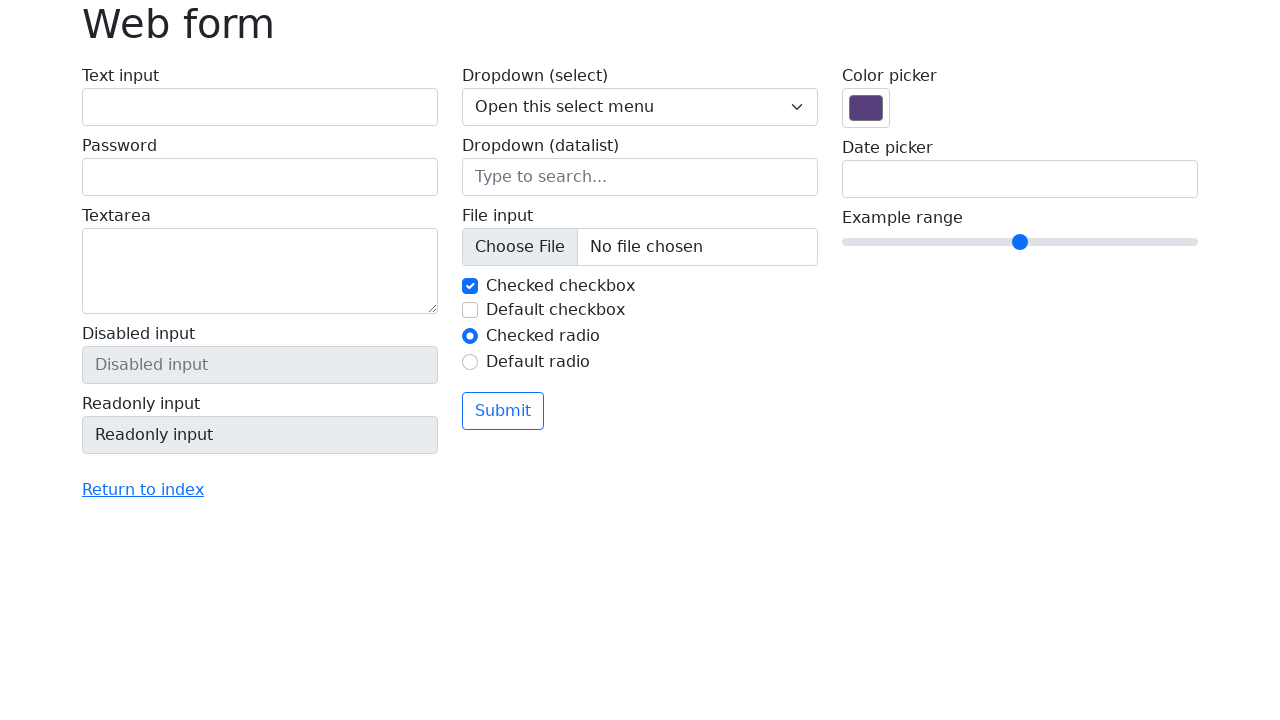

Clicked submit button to submit the form at (503, 411) on button
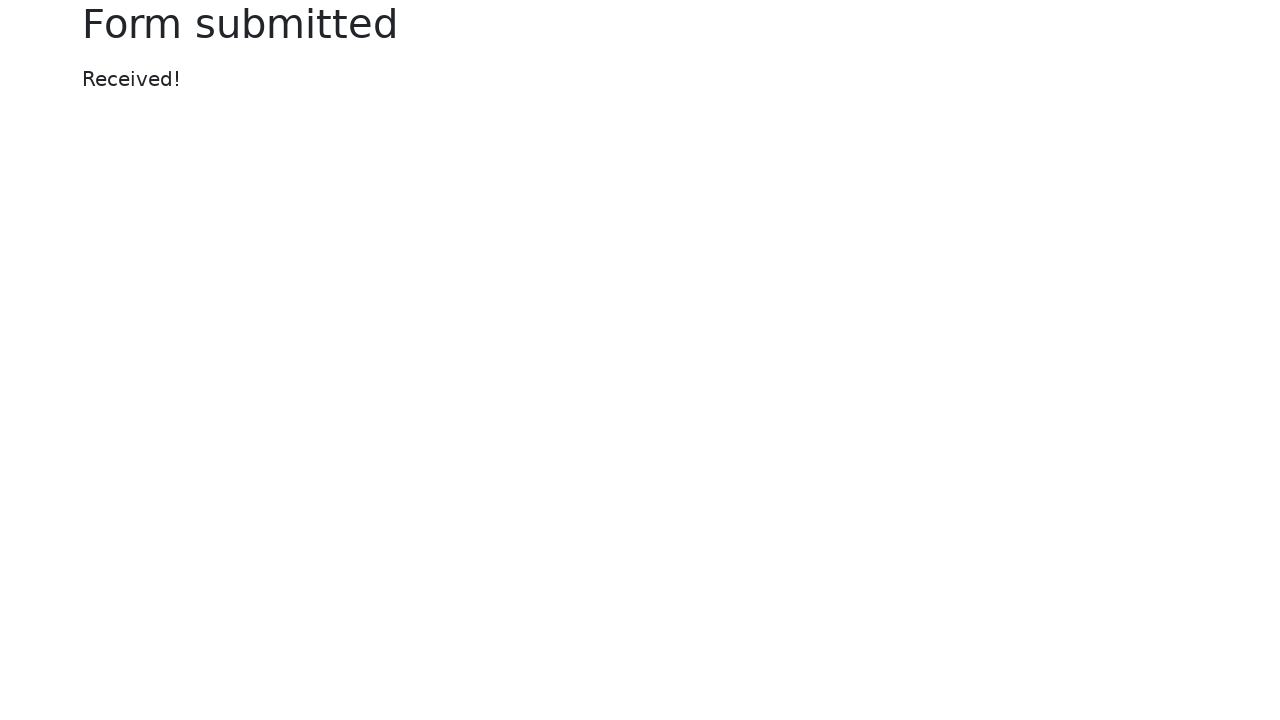

Form submission completed and result page loaded
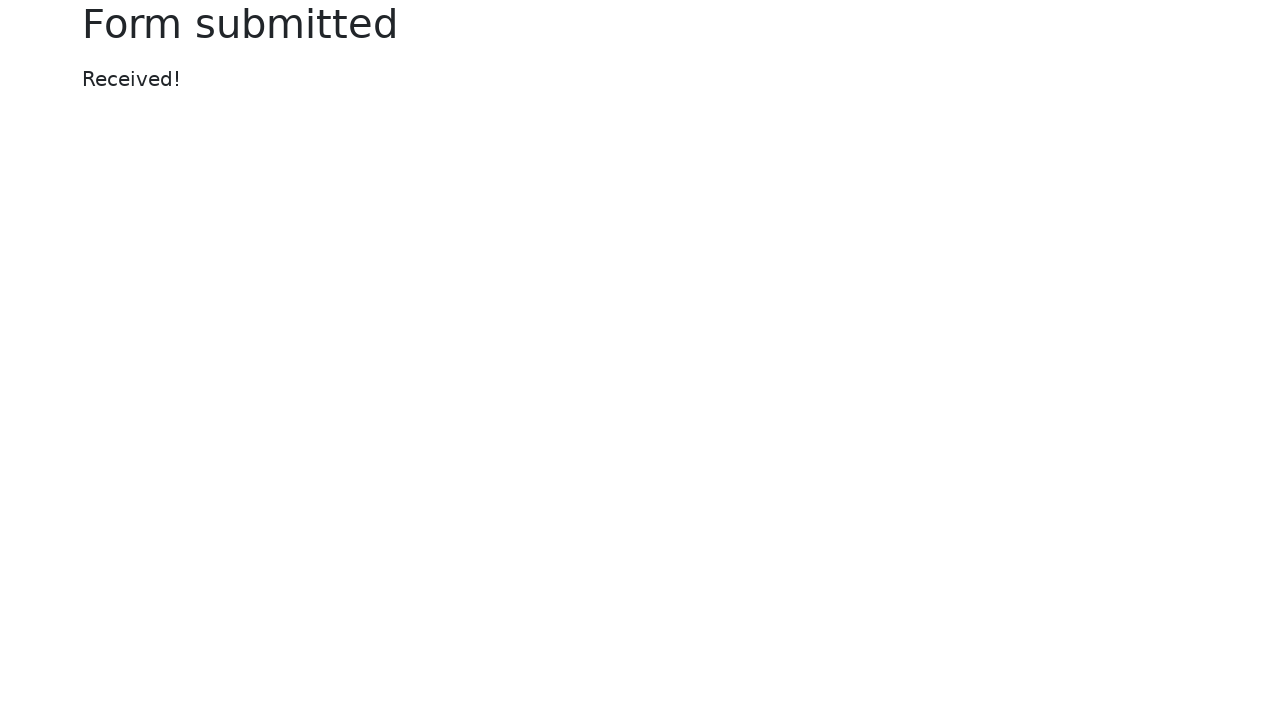

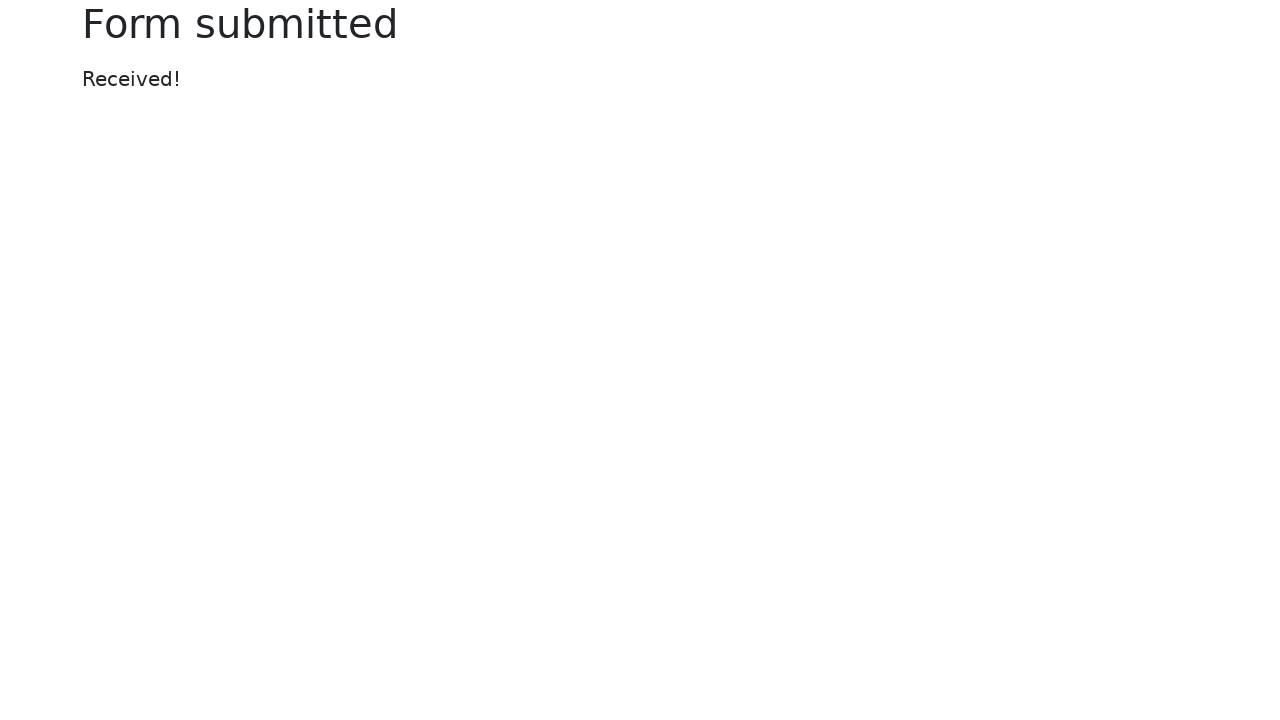